Tests window handling functionality by opening a new window, switching between windows, and verifying content in both parent and child windows

Starting URL: https://the-internet.herokuapp.com/windows

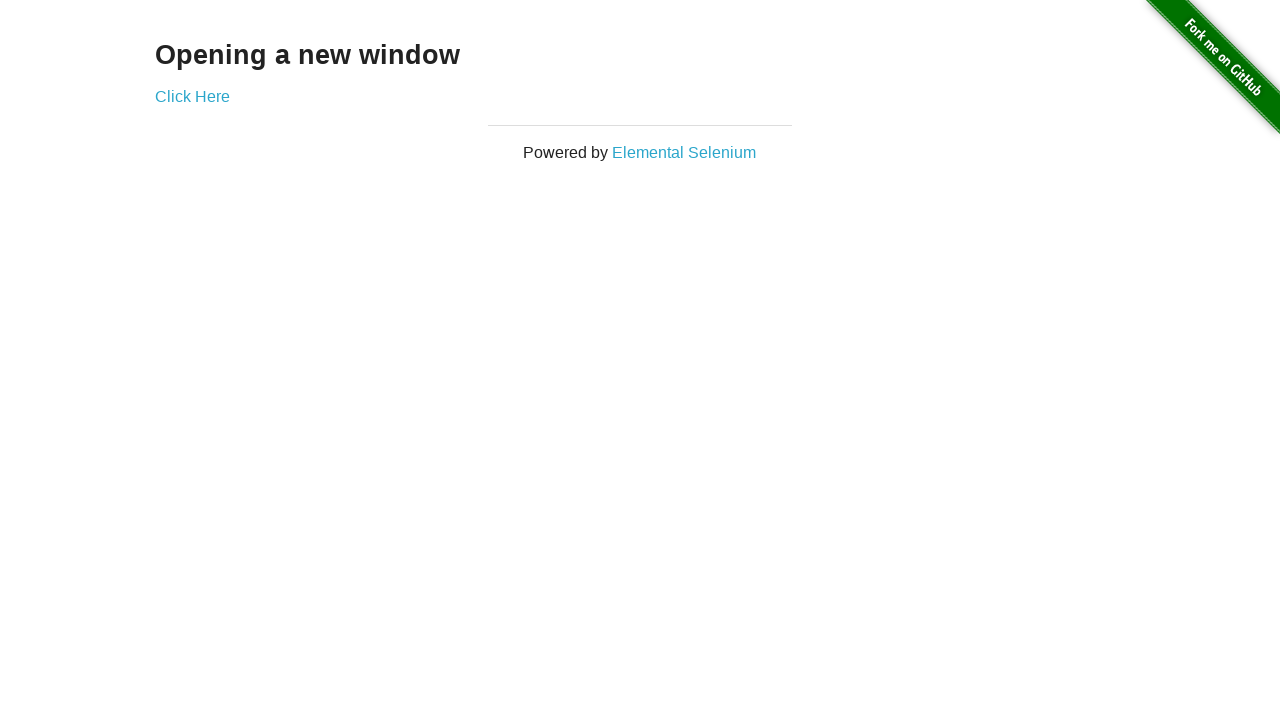

Retrieved text content from parent window heading
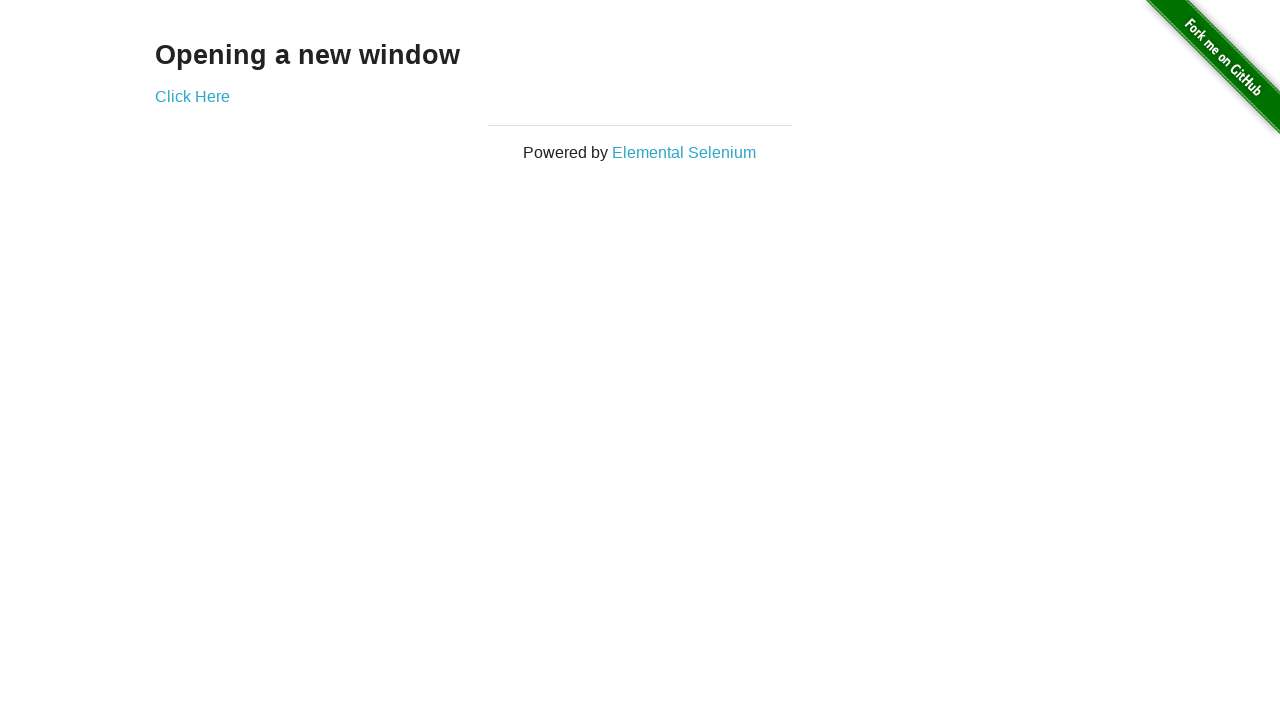

Clicked link to open new window at (192, 96) on a[href='/windows/new']
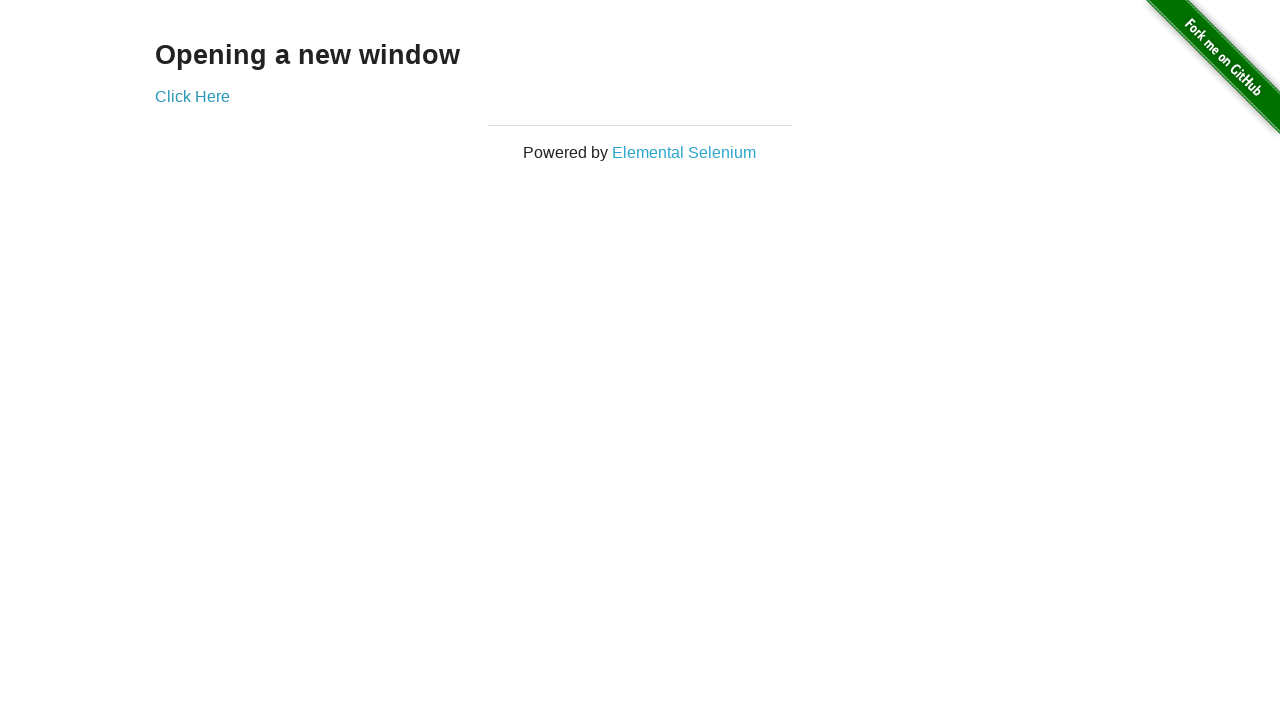

New window opened and captured
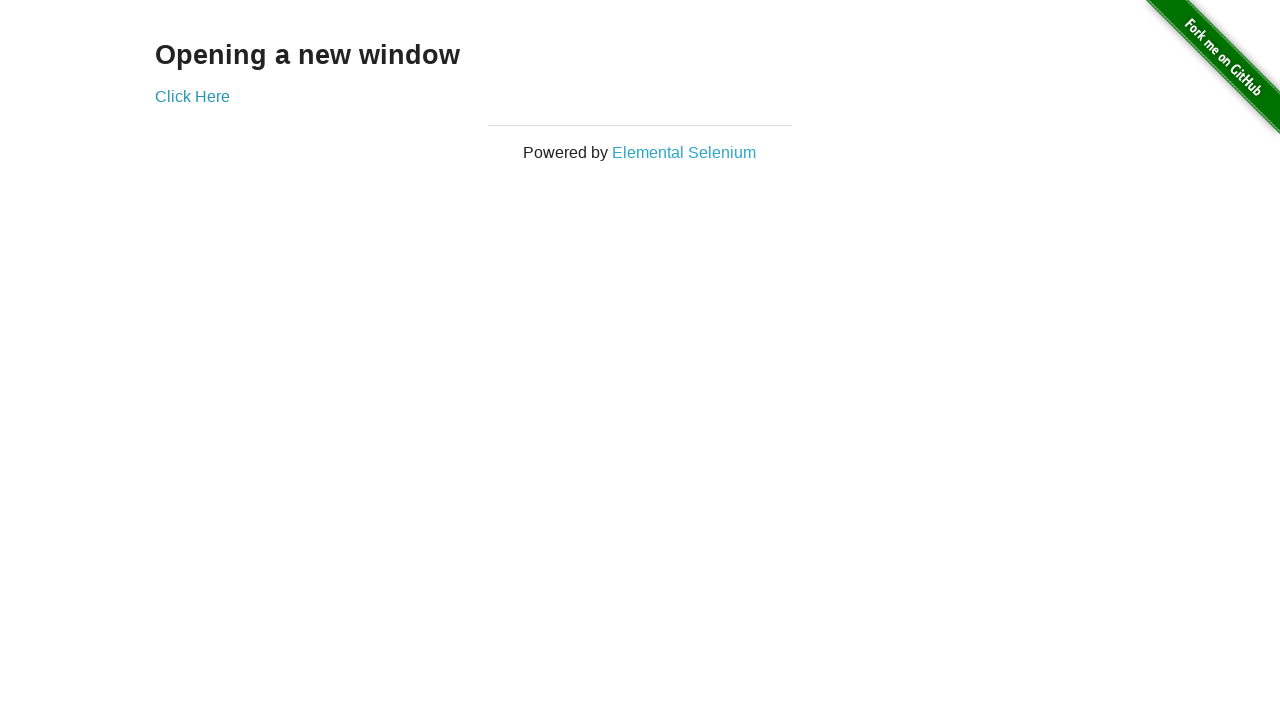

Retrieved text content from child window heading
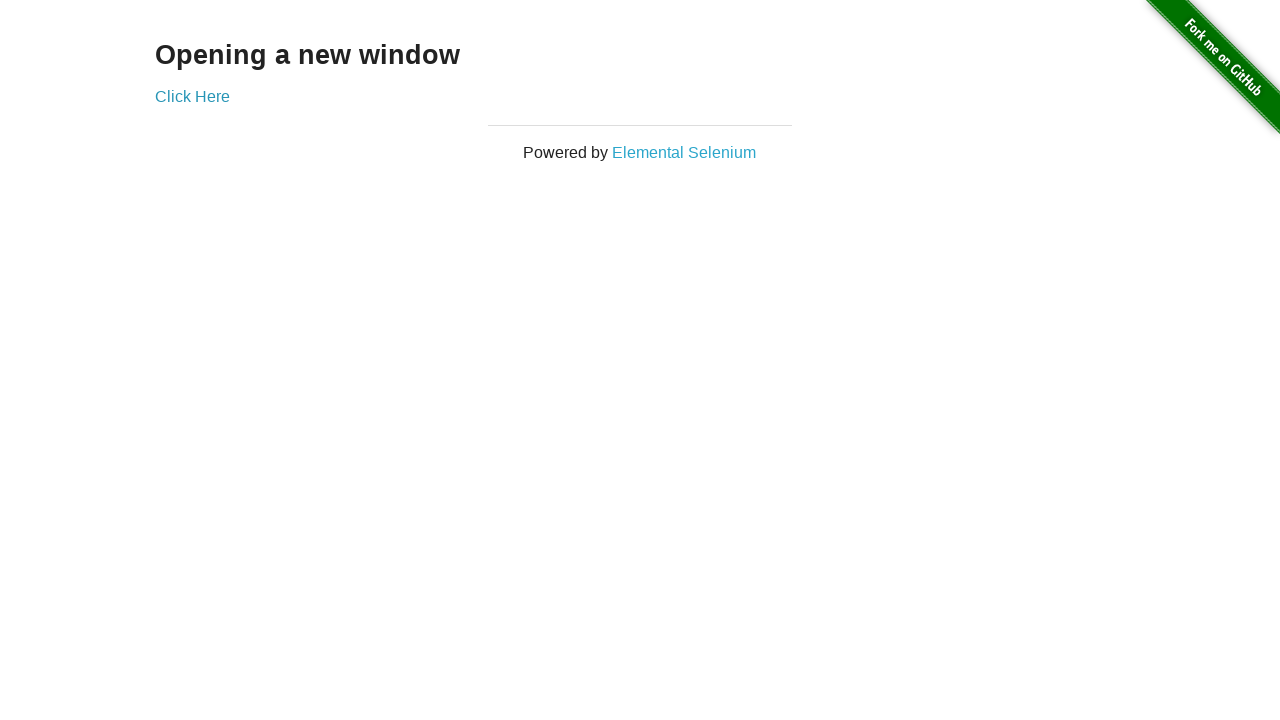

Closed child window
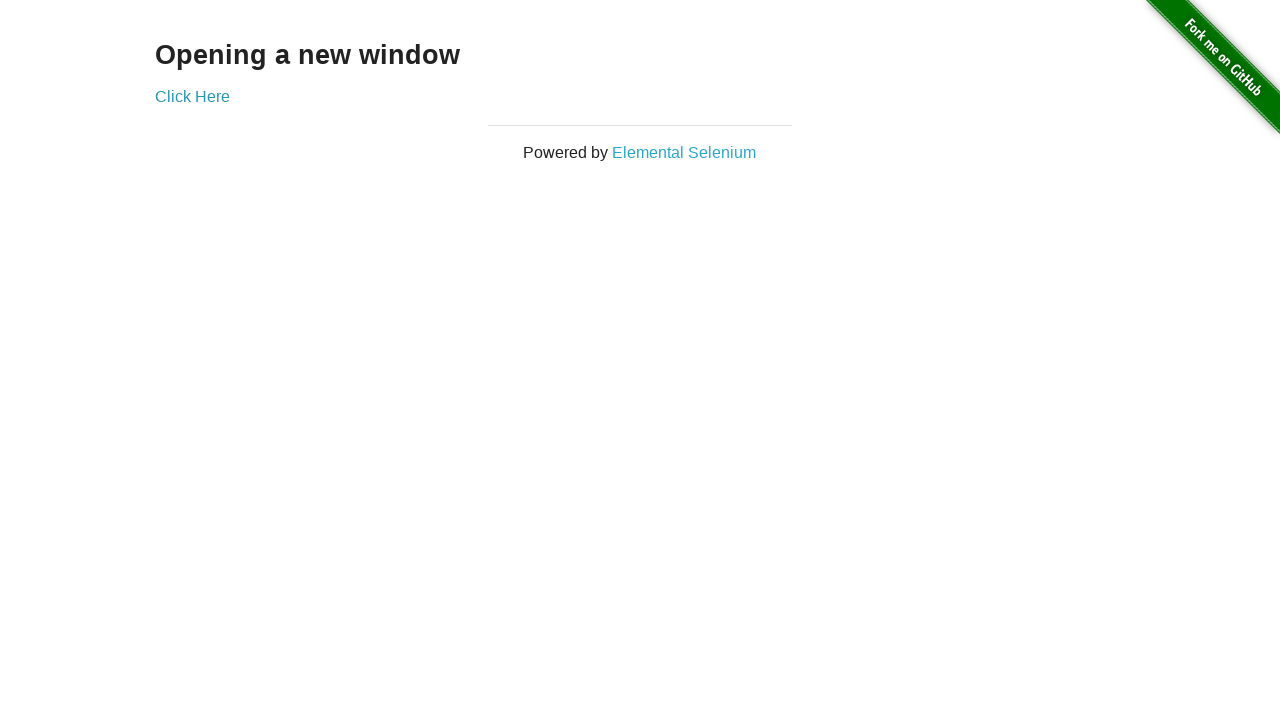

Retrieved footer link text to verify return to parent window
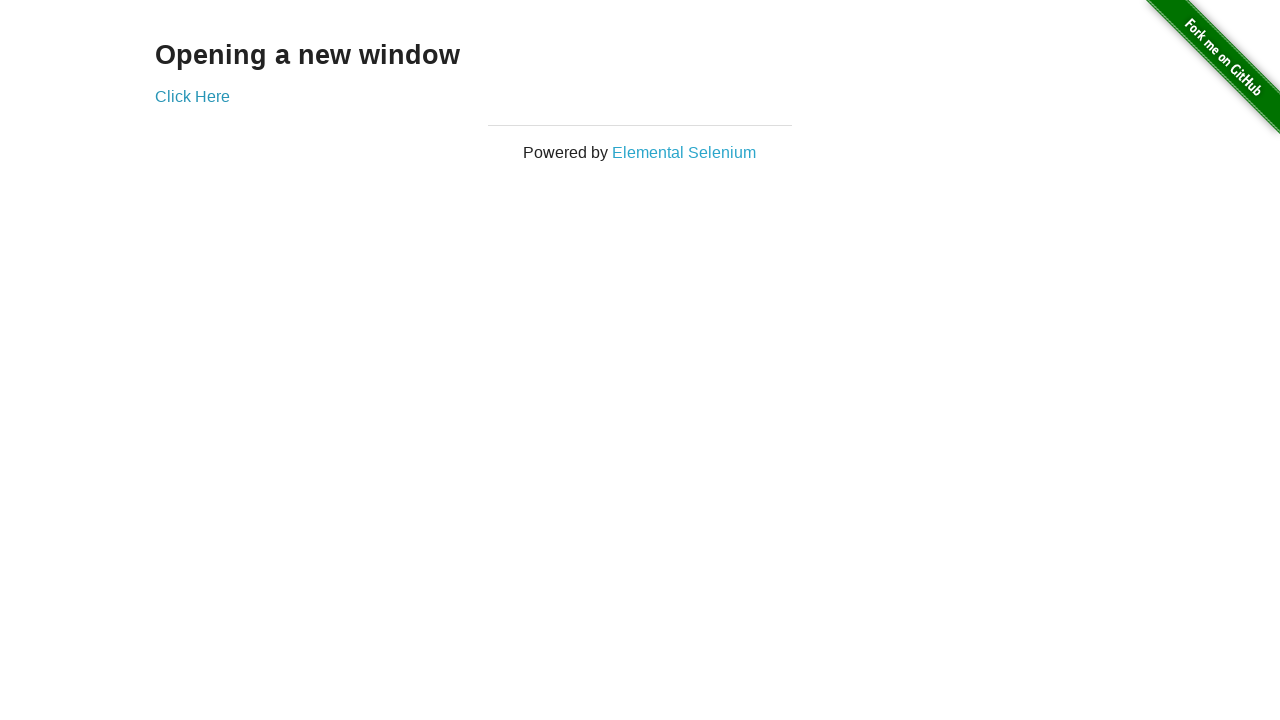

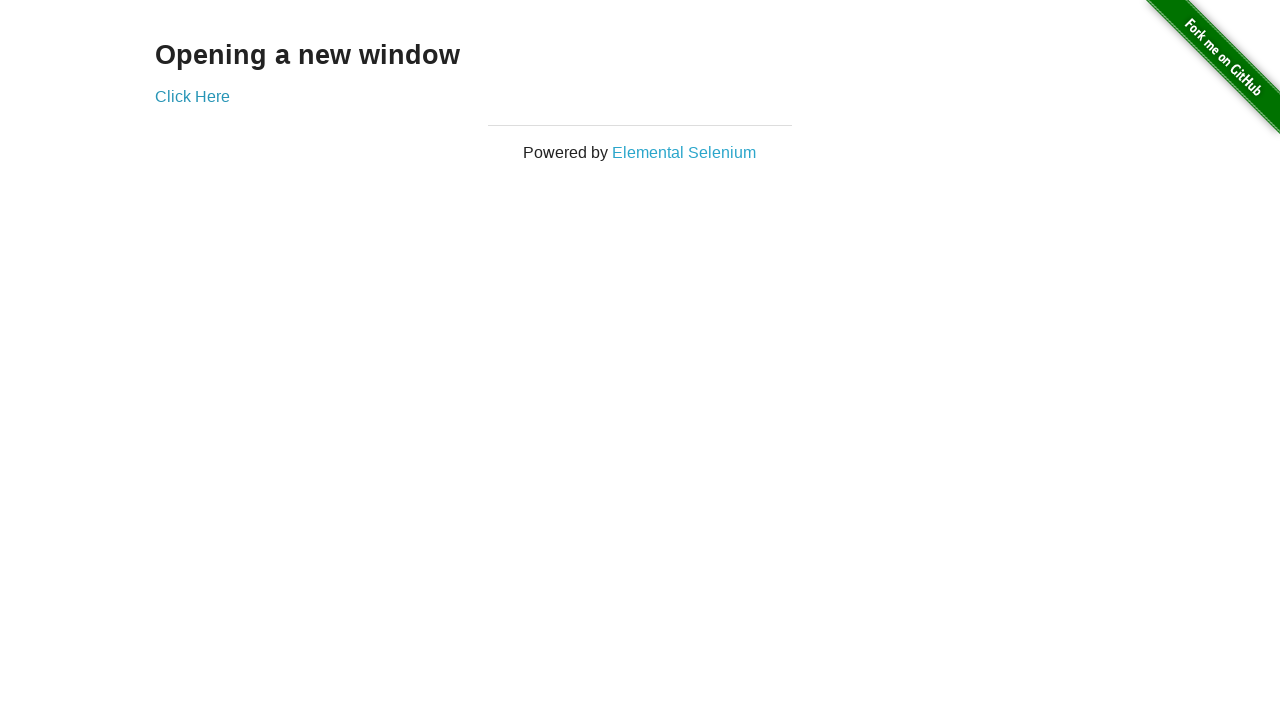